Tests the routing filter links by creating todos, completing one, and clicking through All, Active, Completed filters with back button navigation

Starting URL: https://demo.playwright.dev/todomvc

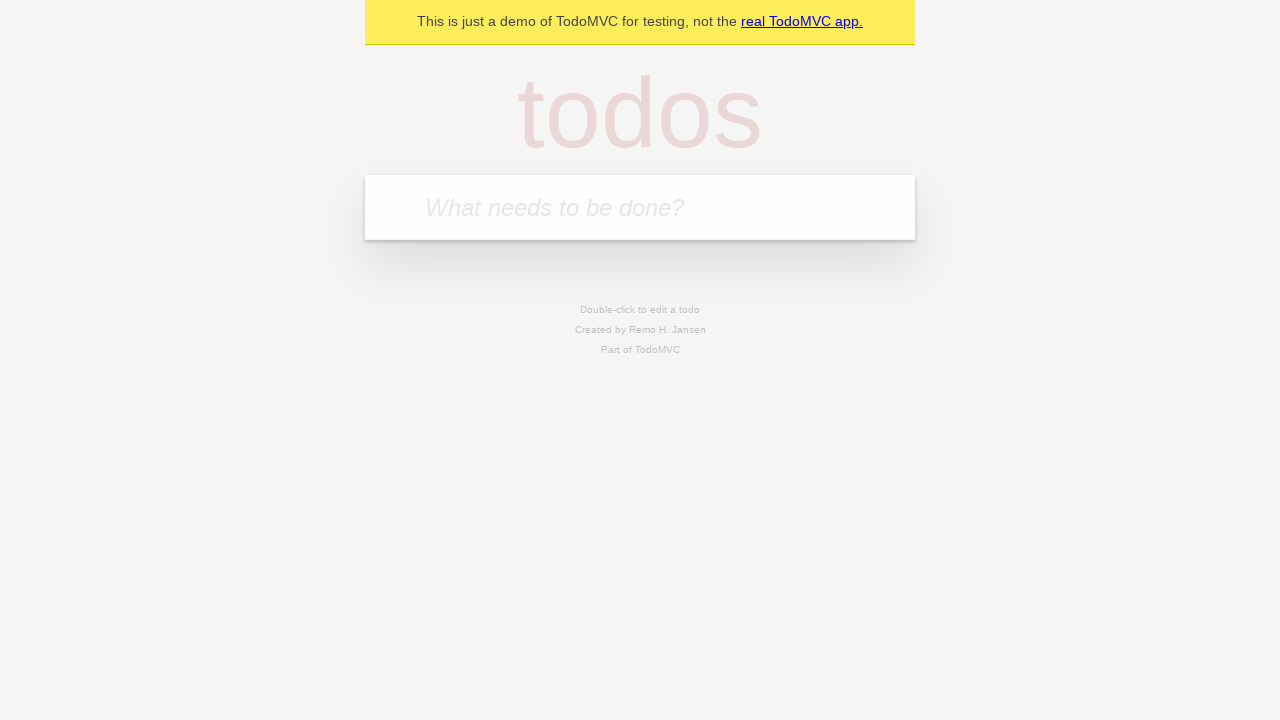

Filled todo input with 'buy some cheese' on internal:attr=[placeholder="What needs to be done?"i]
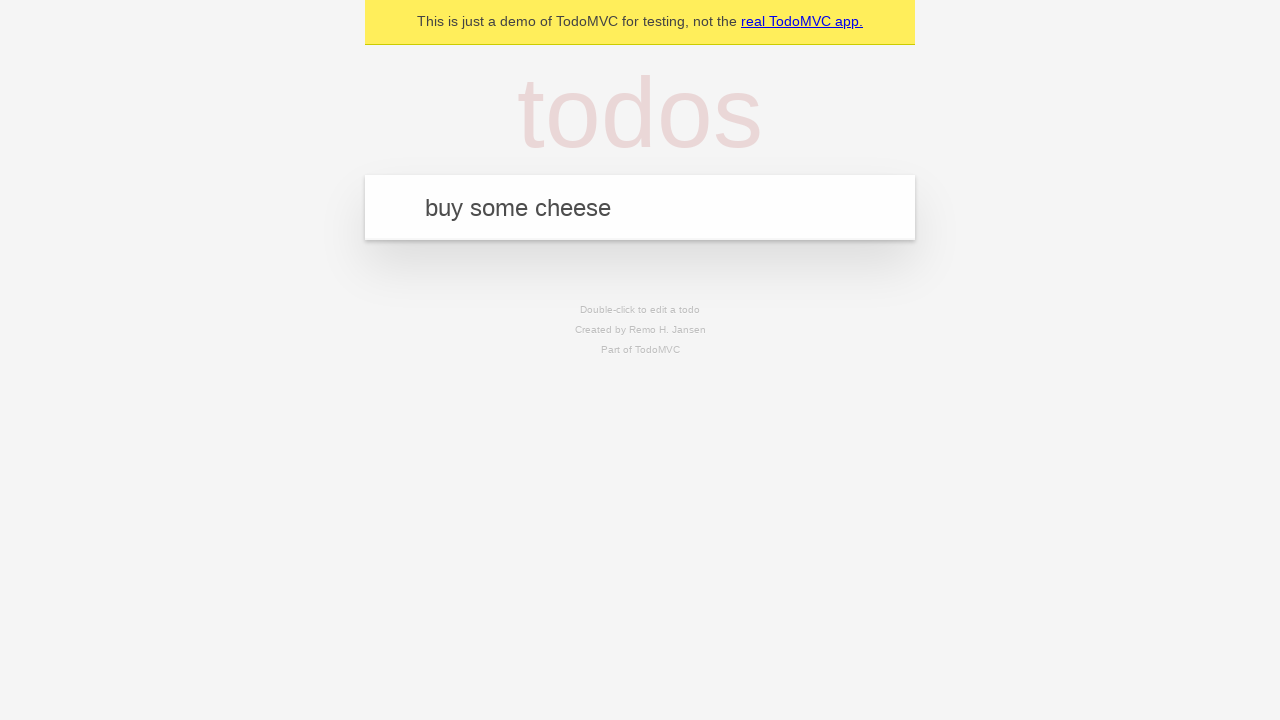

Pressed Enter to create todo 'buy some cheese' on internal:attr=[placeholder="What needs to be done?"i]
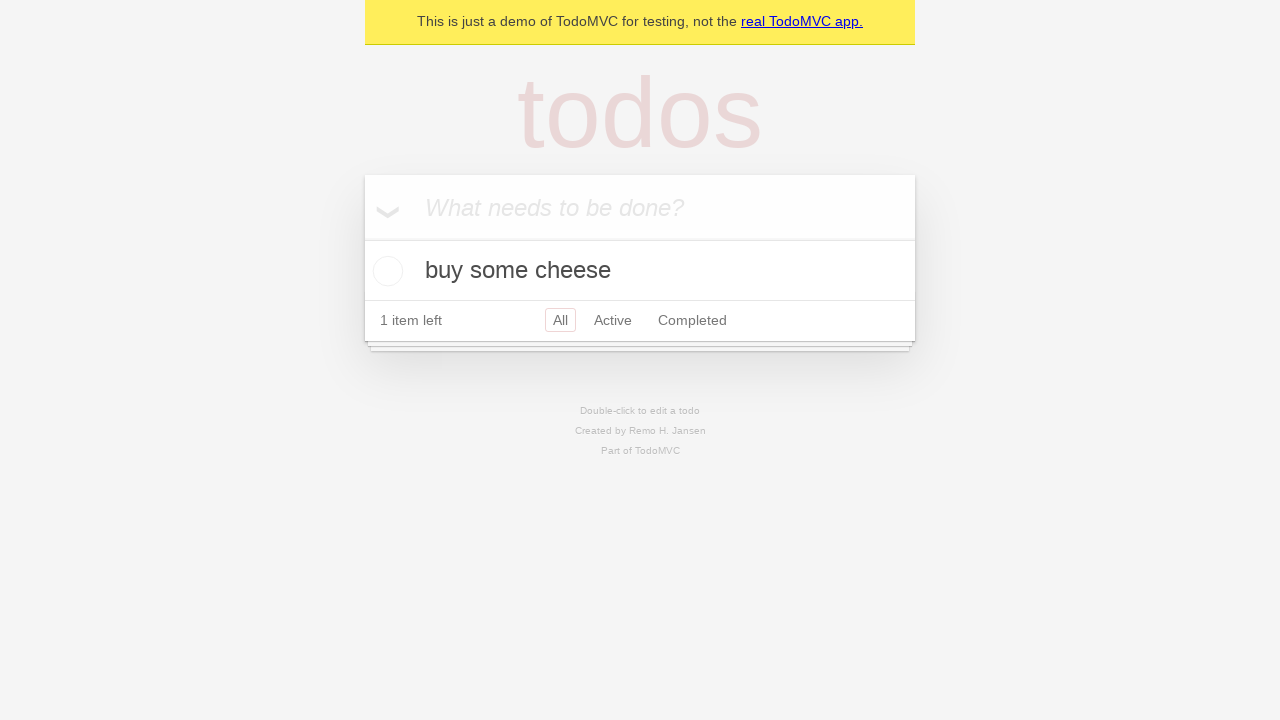

Filled todo input with 'feed the cat' on internal:attr=[placeholder="What needs to be done?"i]
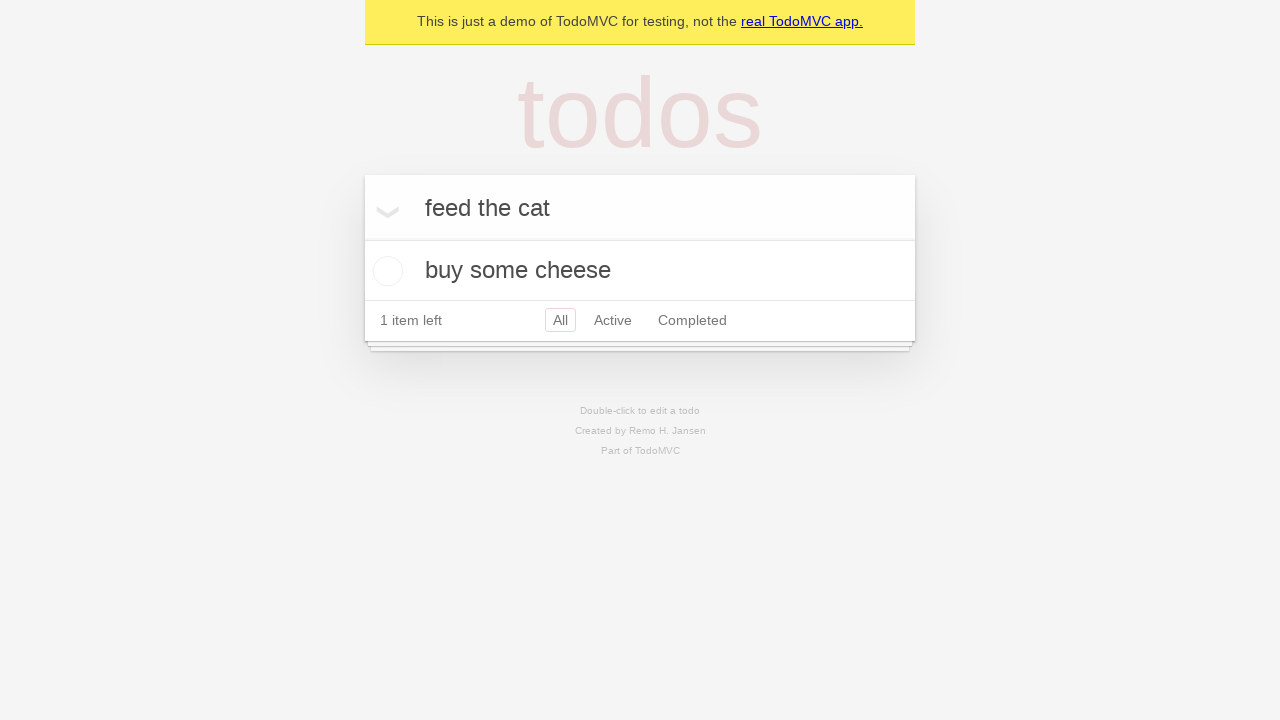

Pressed Enter to create todo 'feed the cat' on internal:attr=[placeholder="What needs to be done?"i]
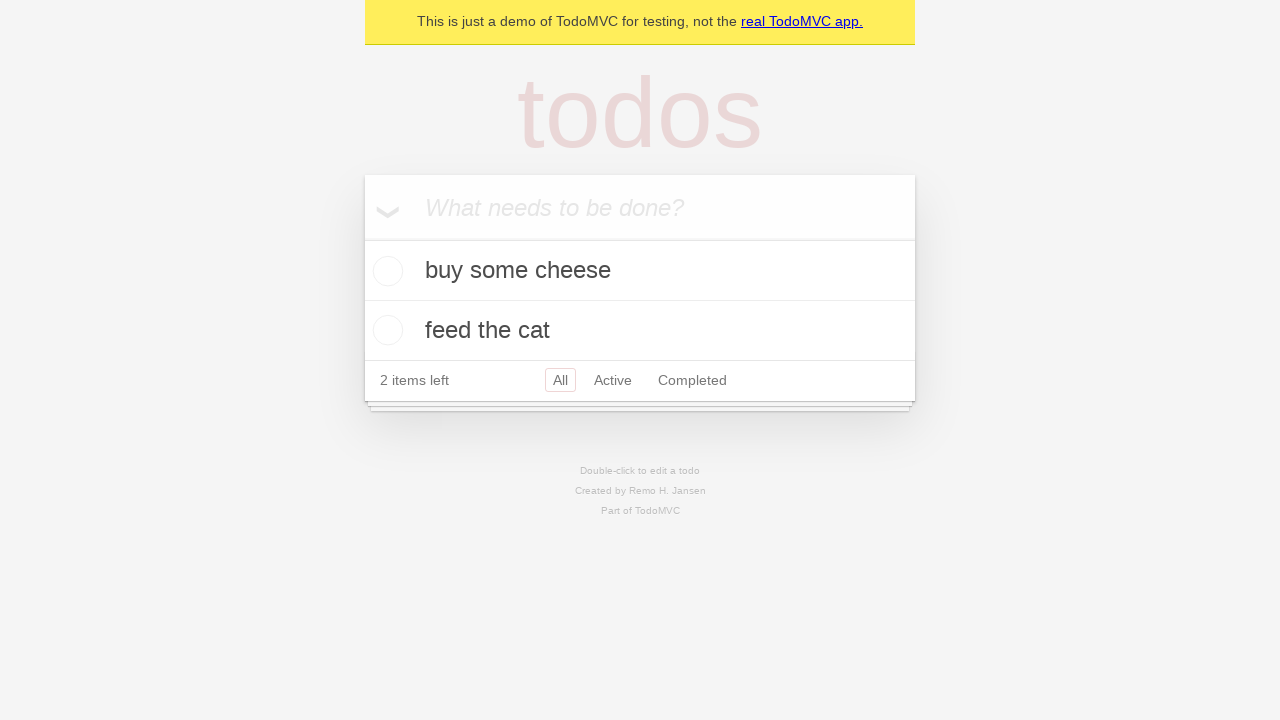

Filled todo input with 'book a doctors appointment' on internal:attr=[placeholder="What needs to be done?"i]
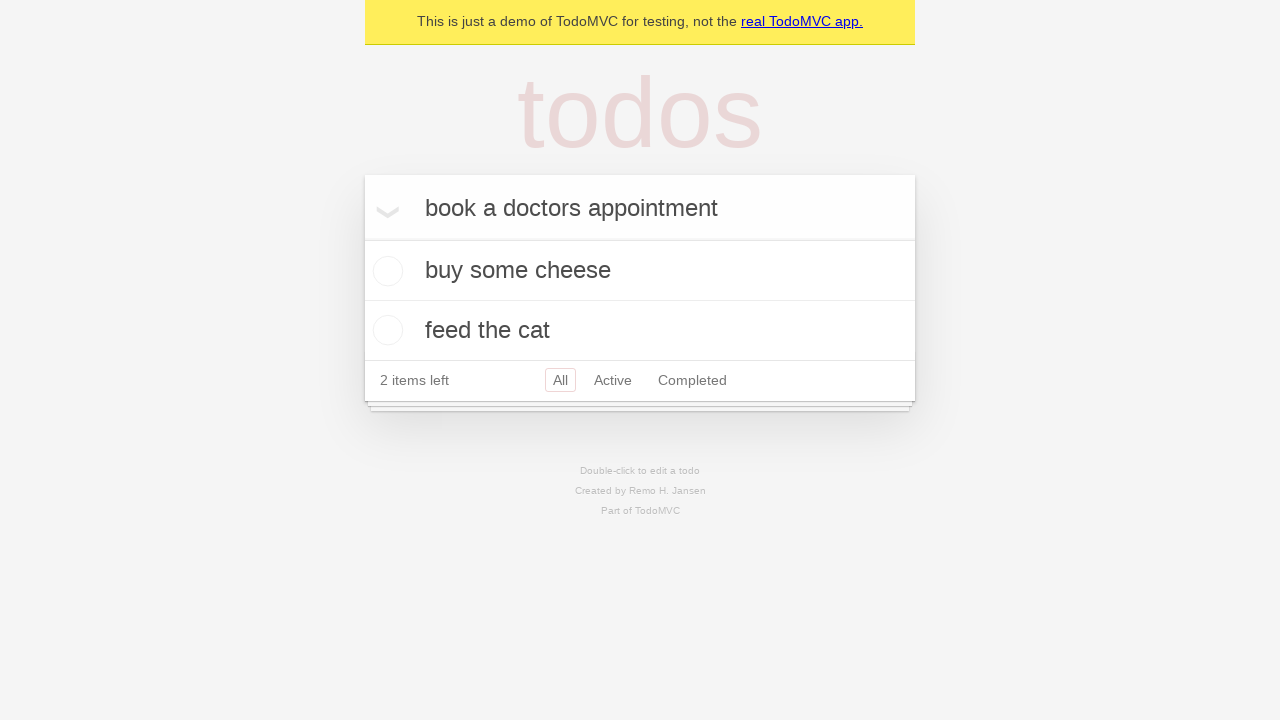

Pressed Enter to create todo 'book a doctors appointment' on internal:attr=[placeholder="What needs to be done?"i]
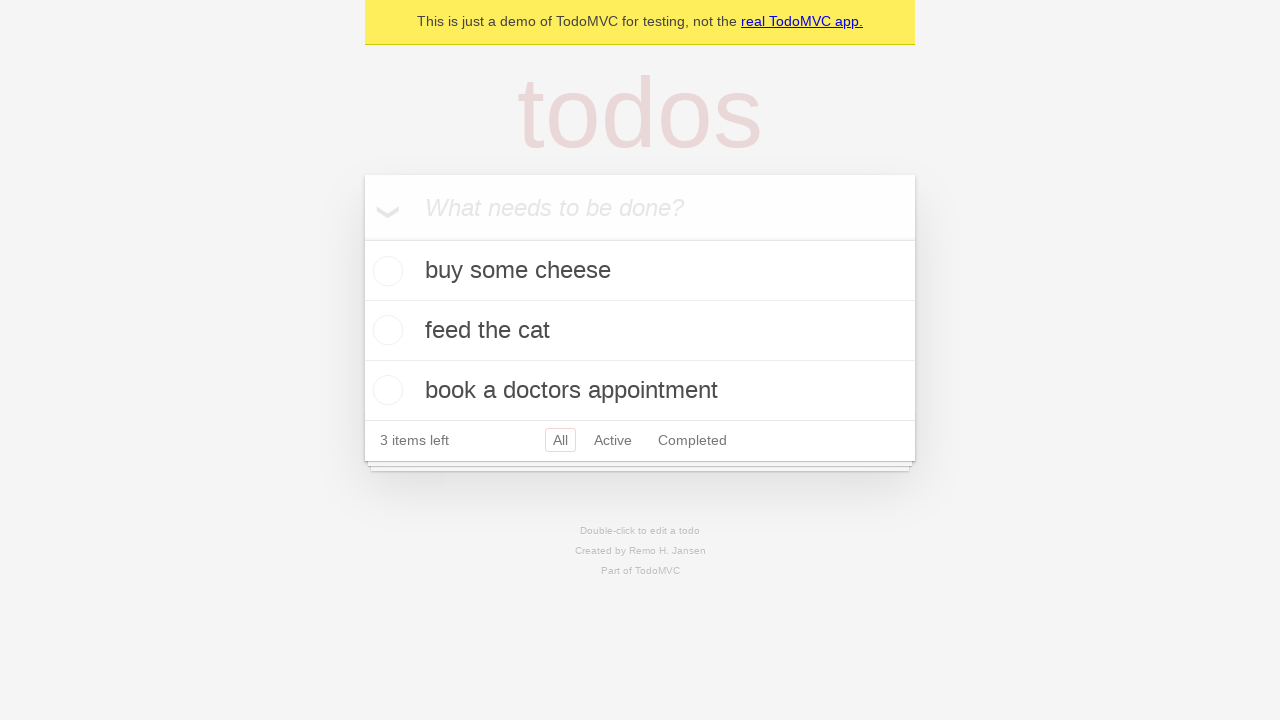

Waited for all 3 todos to be created
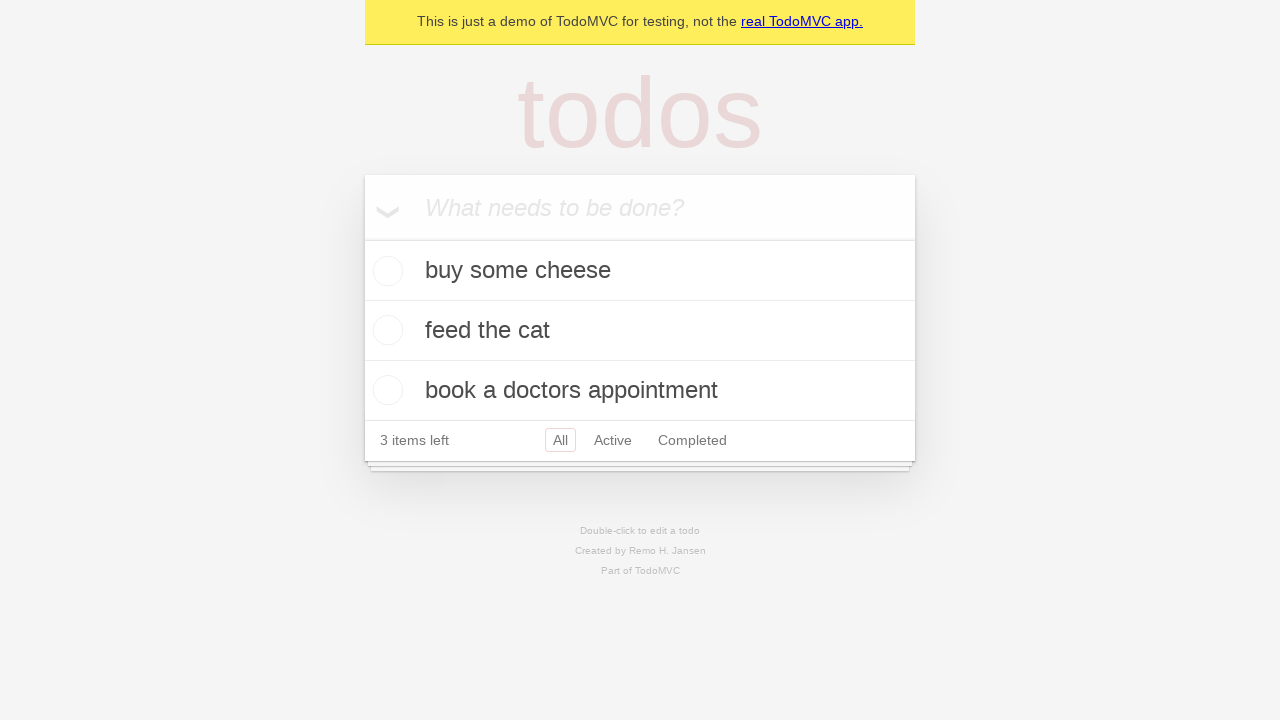

Clicked Active filter link at (613, 440) on internal:role=link[name="Active"i]
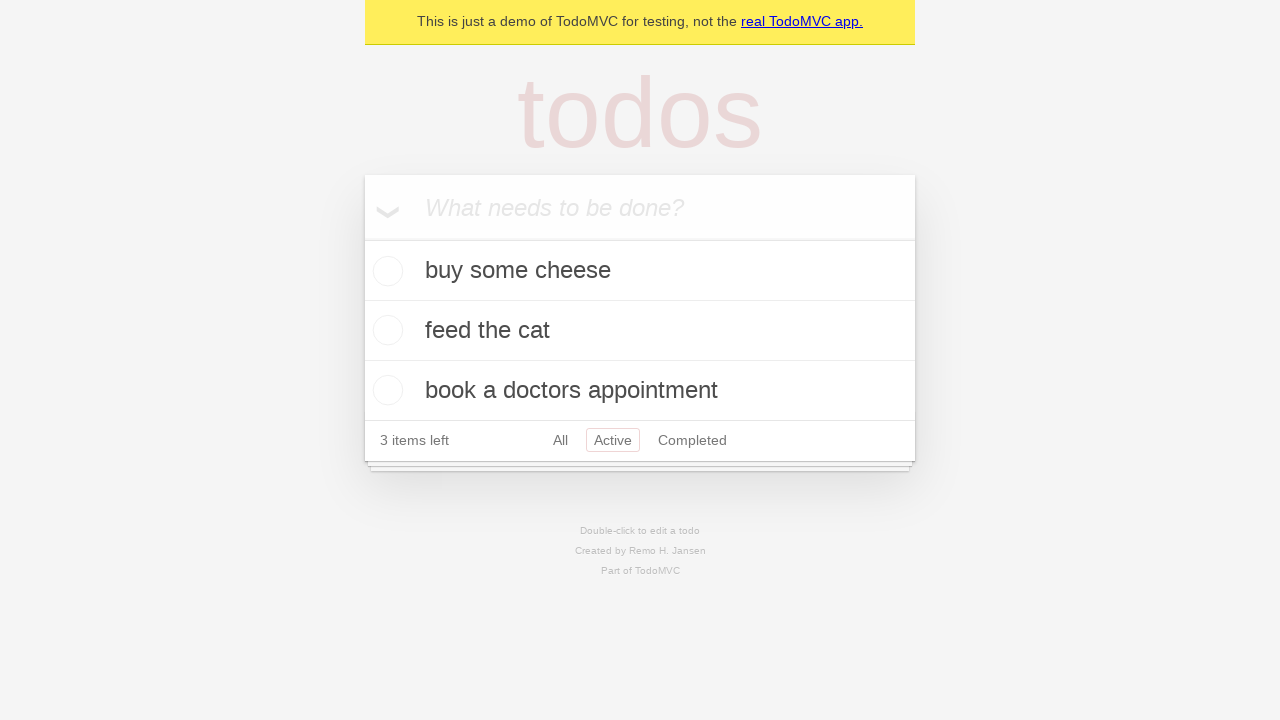

Clicked Completed filter link at (692, 440) on internal:role=link[name="Completed"i]
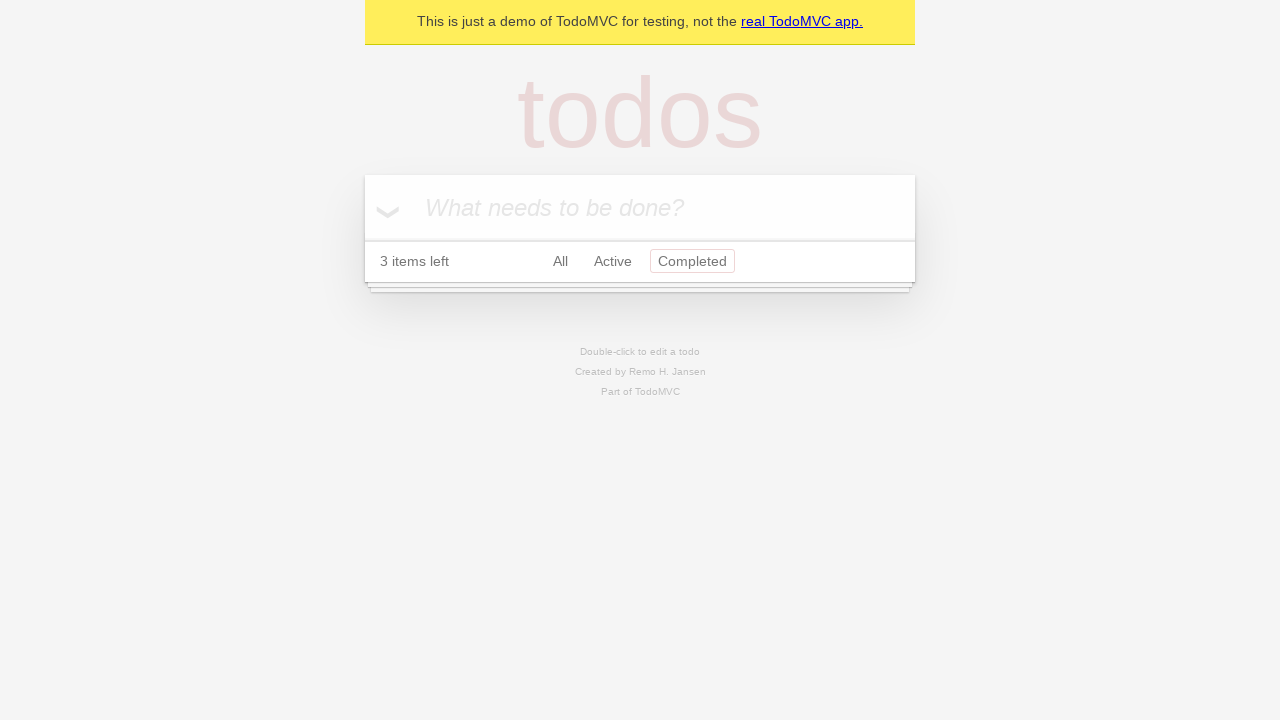

Clicked All filter link at (560, 261) on internal:role=link[name="All"i]
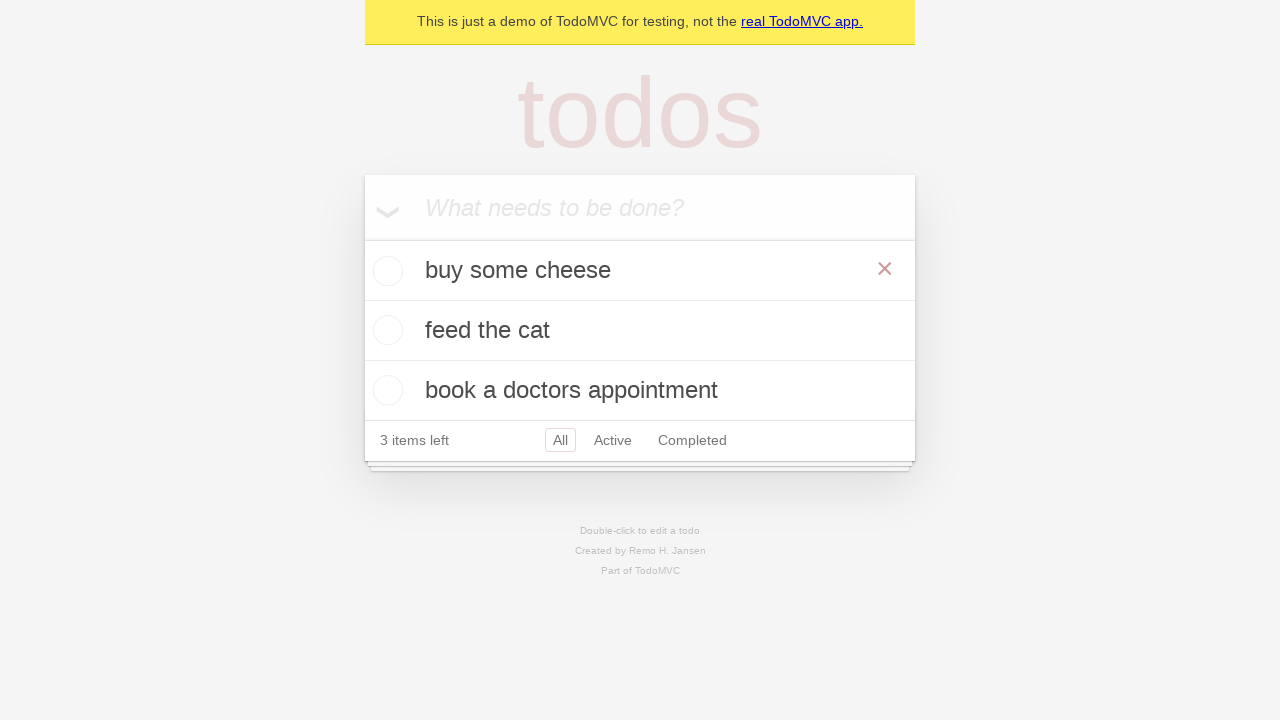

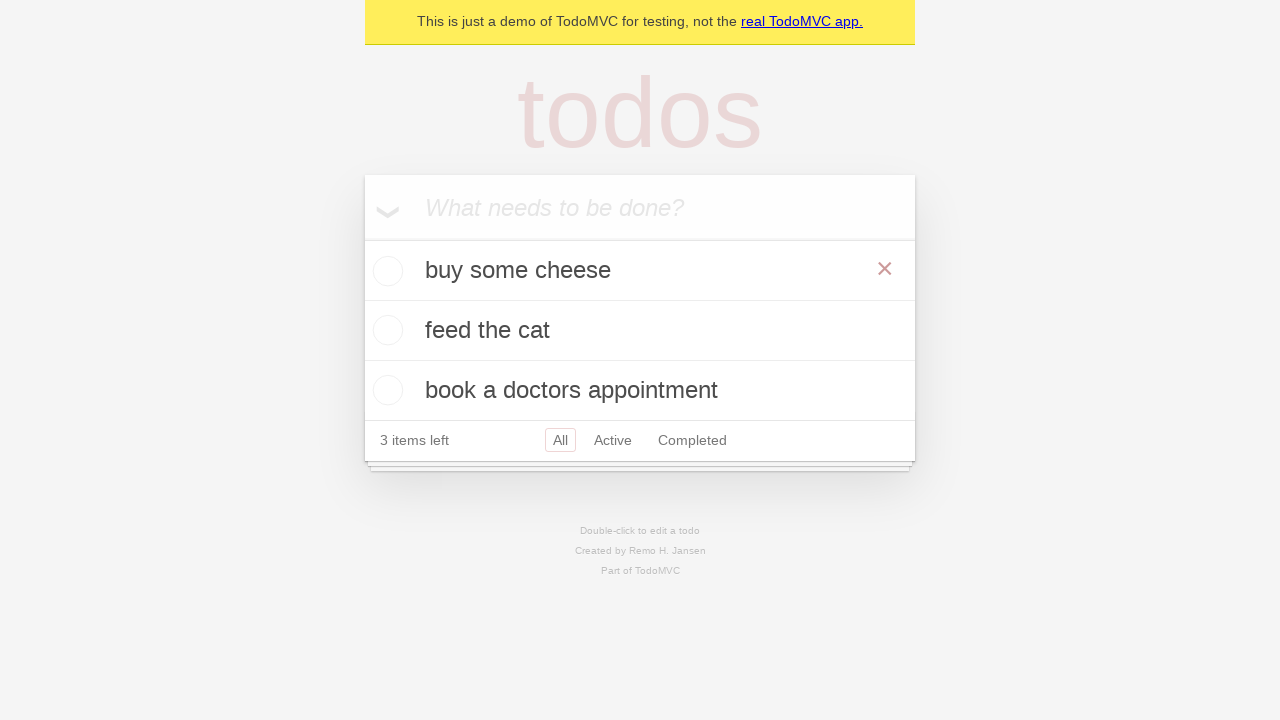